Tests filtering to display only completed items using the Completed link

Starting URL: https://demo.playwright.dev/todomvc

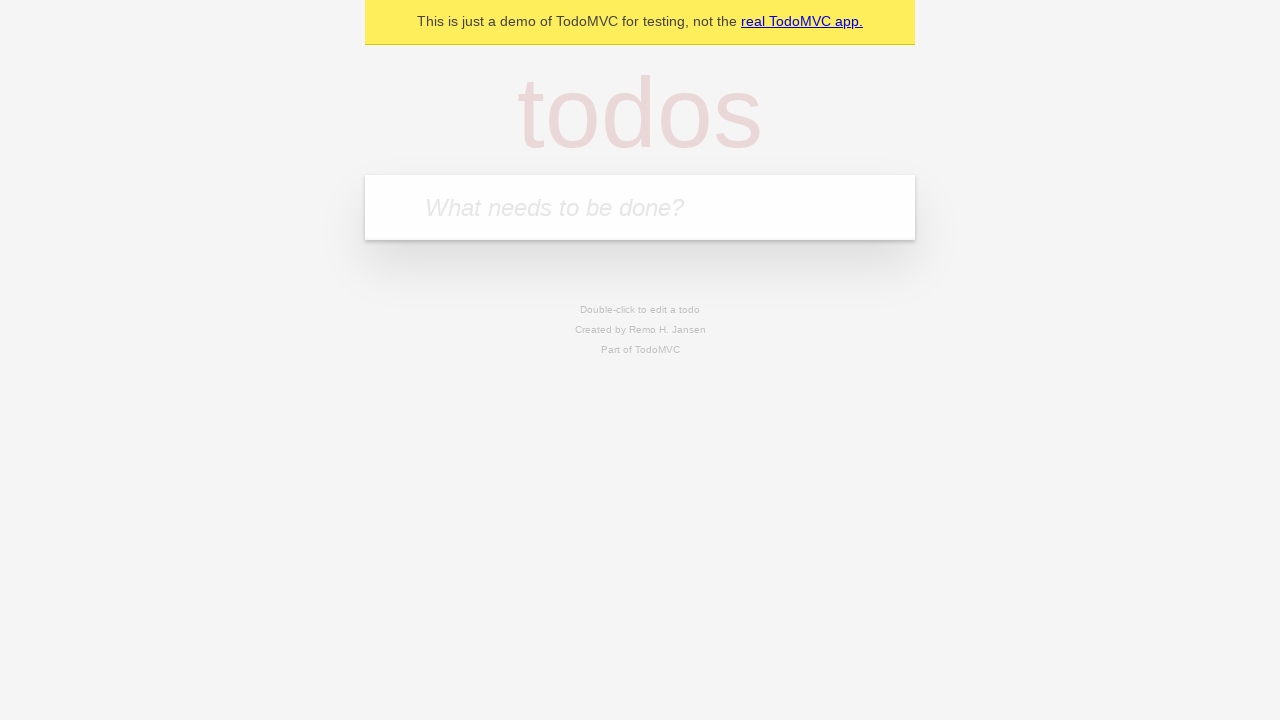

Filled todo input with 'buy some cheese' on internal:attr=[placeholder="What needs to be done?"i]
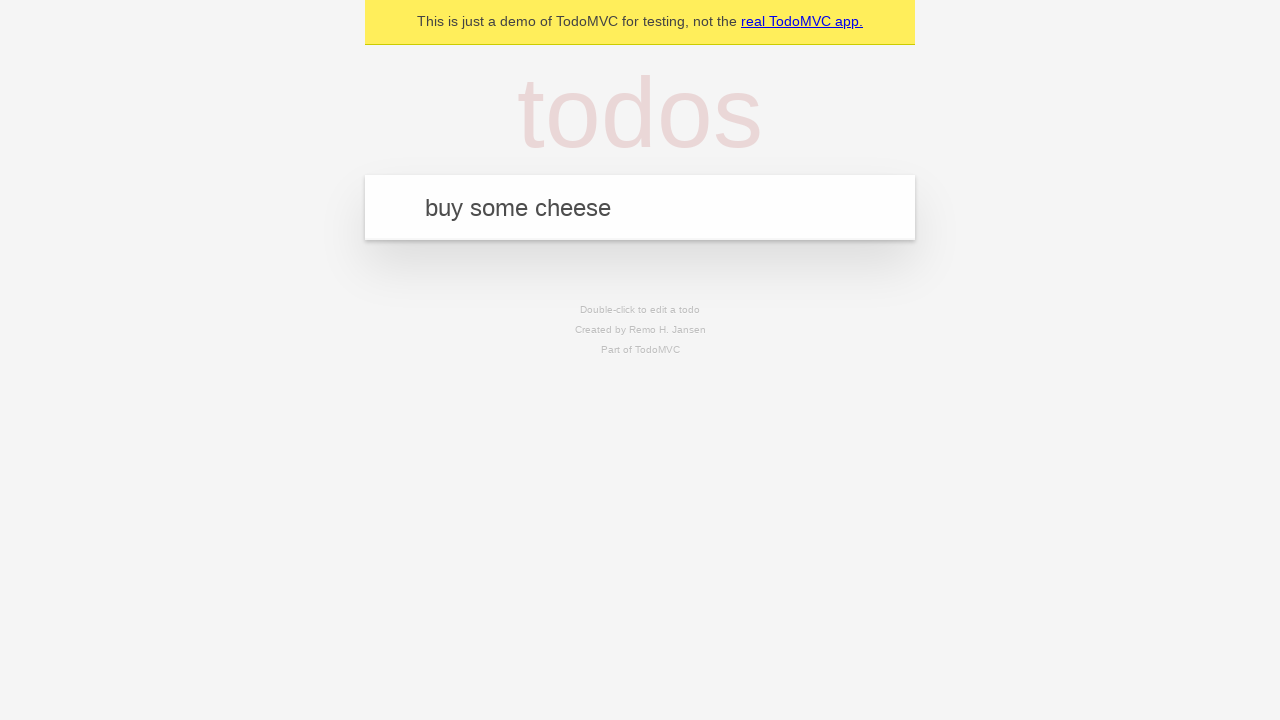

Pressed Enter to create first todo on internal:attr=[placeholder="What needs to be done?"i]
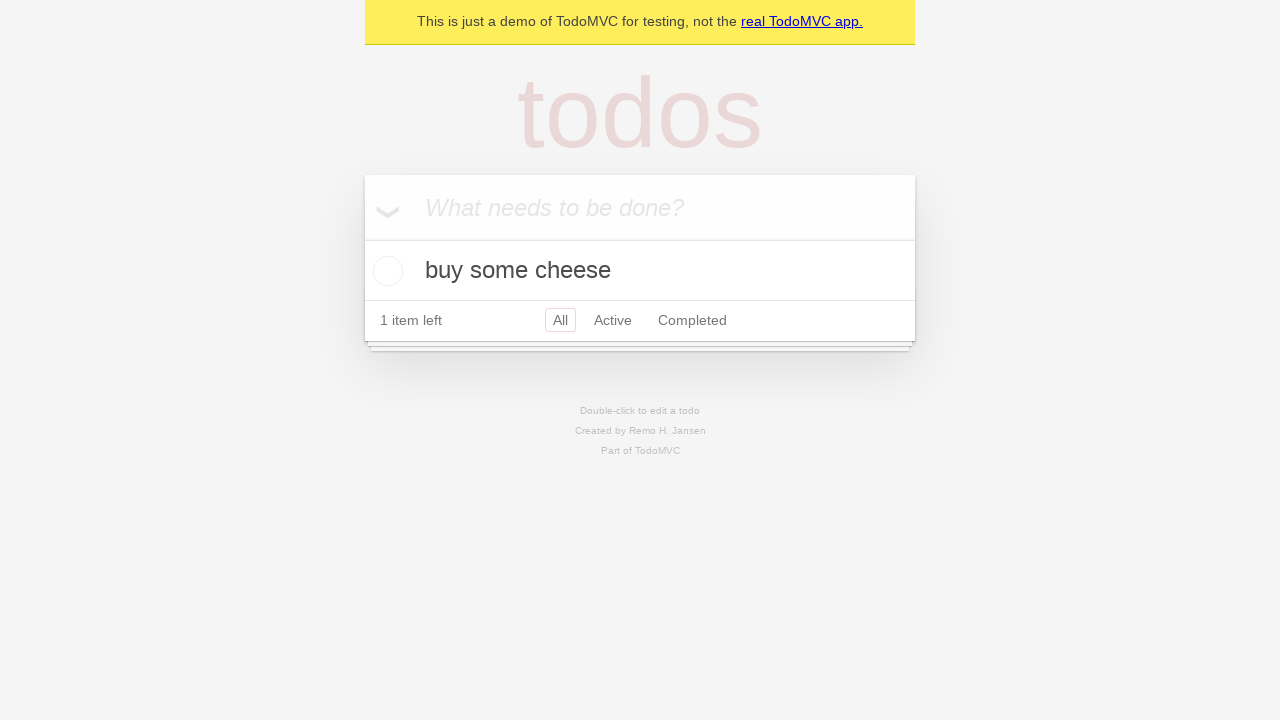

Filled todo input with 'feed the cat' on internal:attr=[placeholder="What needs to be done?"i]
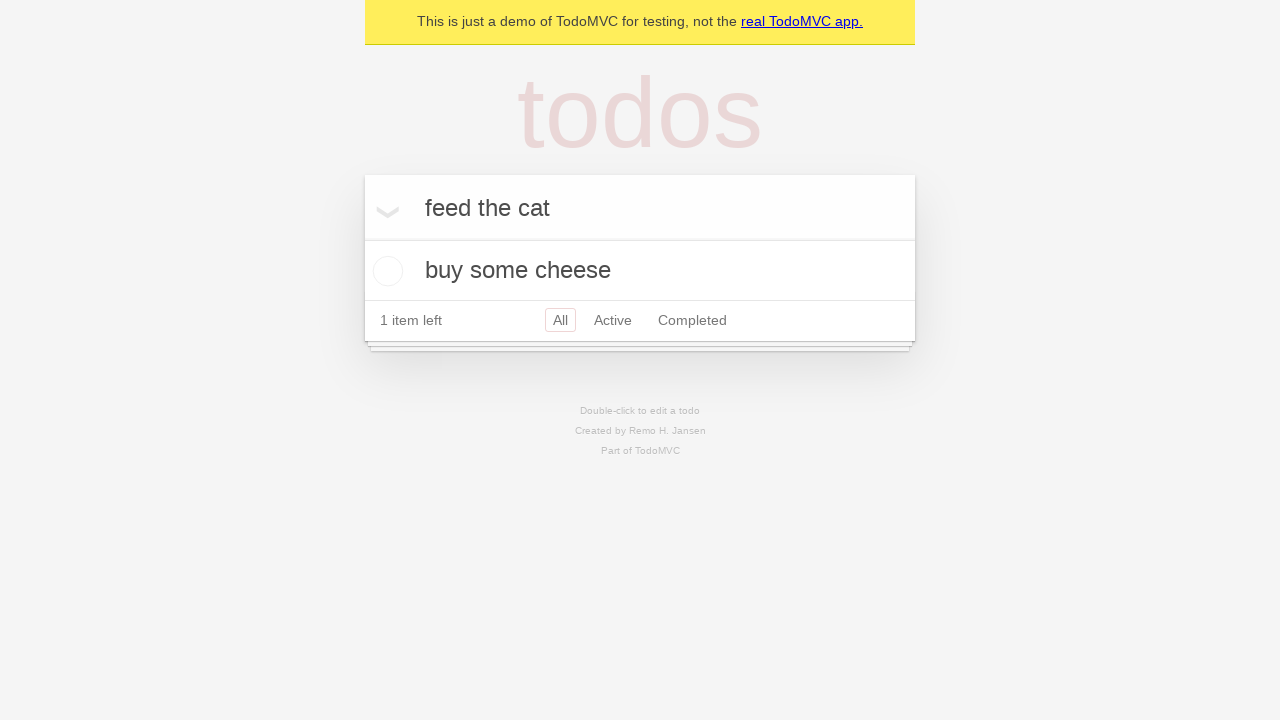

Pressed Enter to create second todo on internal:attr=[placeholder="What needs to be done?"i]
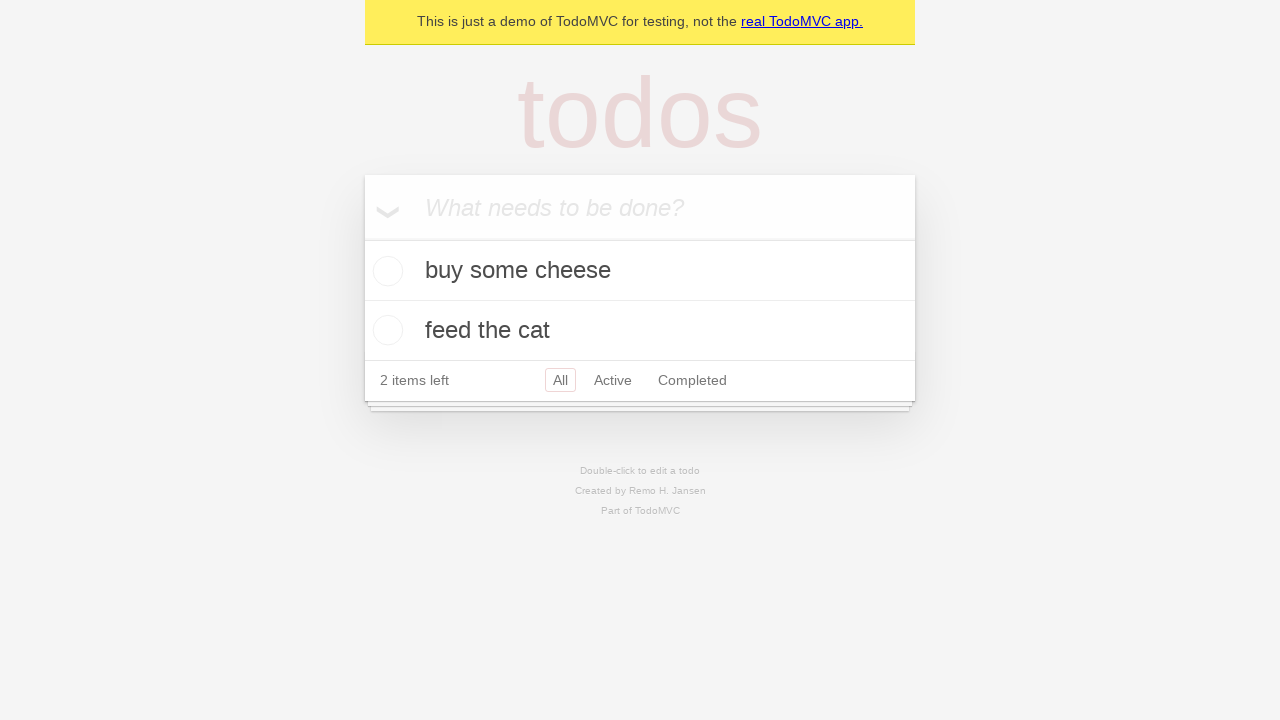

Filled todo input with 'book a doctors appointment' on internal:attr=[placeholder="What needs to be done?"i]
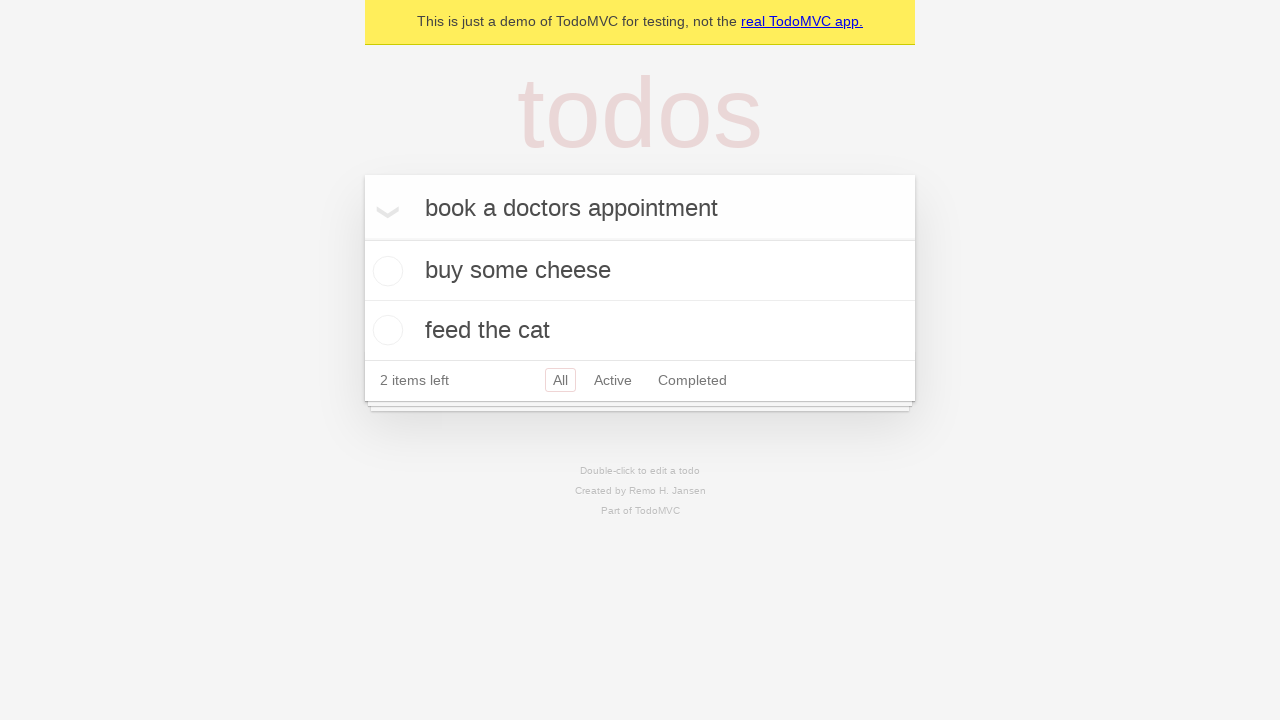

Pressed Enter to create third todo on internal:attr=[placeholder="What needs to be done?"i]
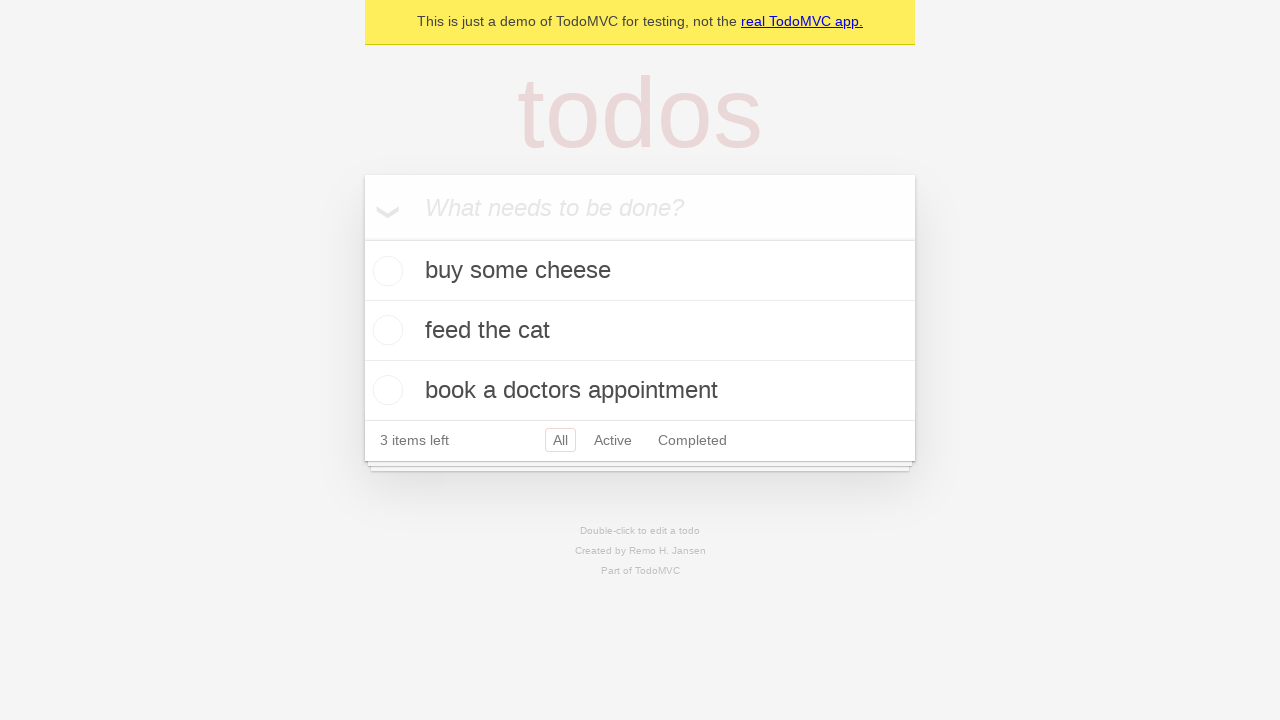

Checked the second todo item to mark it as completed at (385, 330) on .todo-list li .toggle >> nth=1
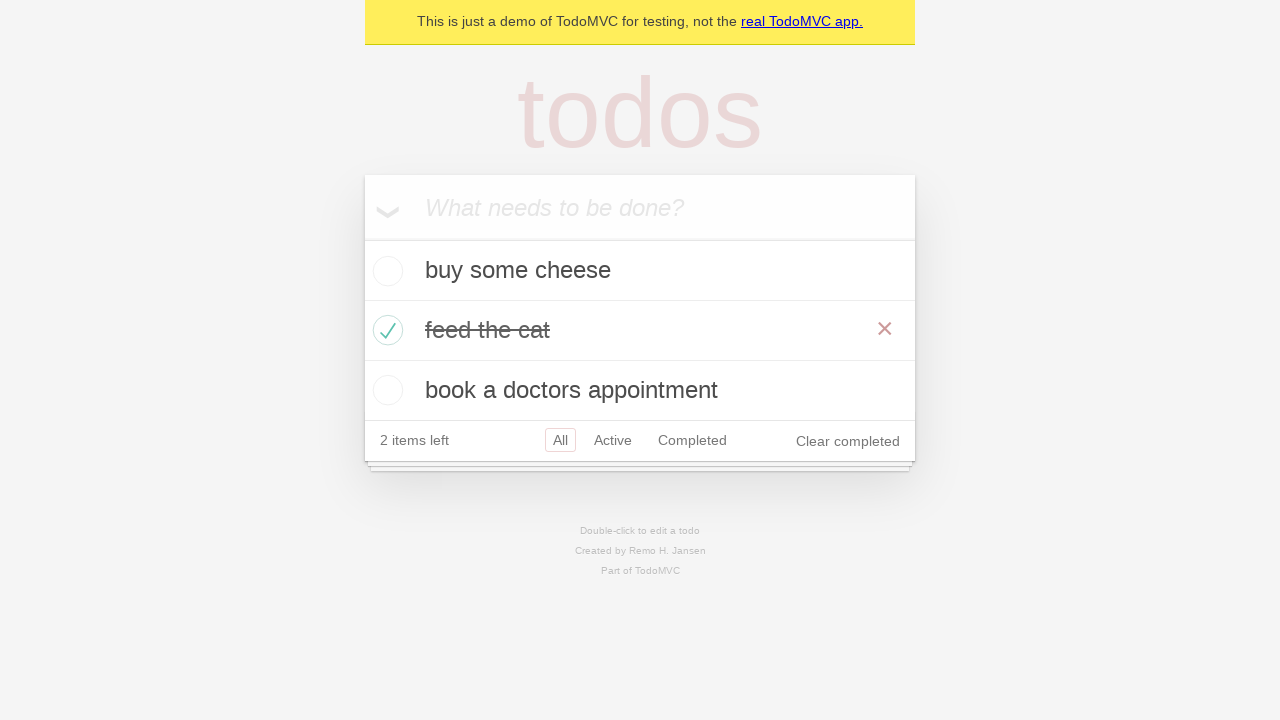

Clicked the Completed filter link at (692, 440) on internal:role=link[name="Completed"i]
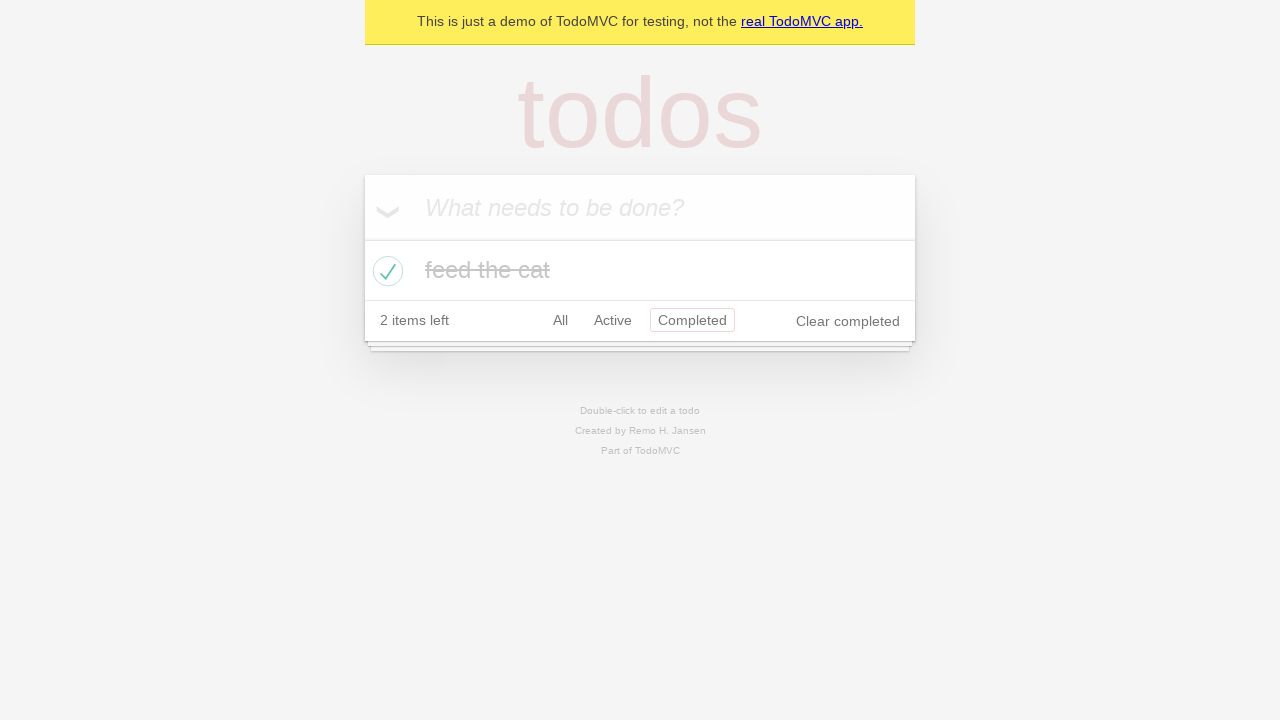

Waited for todo list item to appear - verified only completed item is displayed
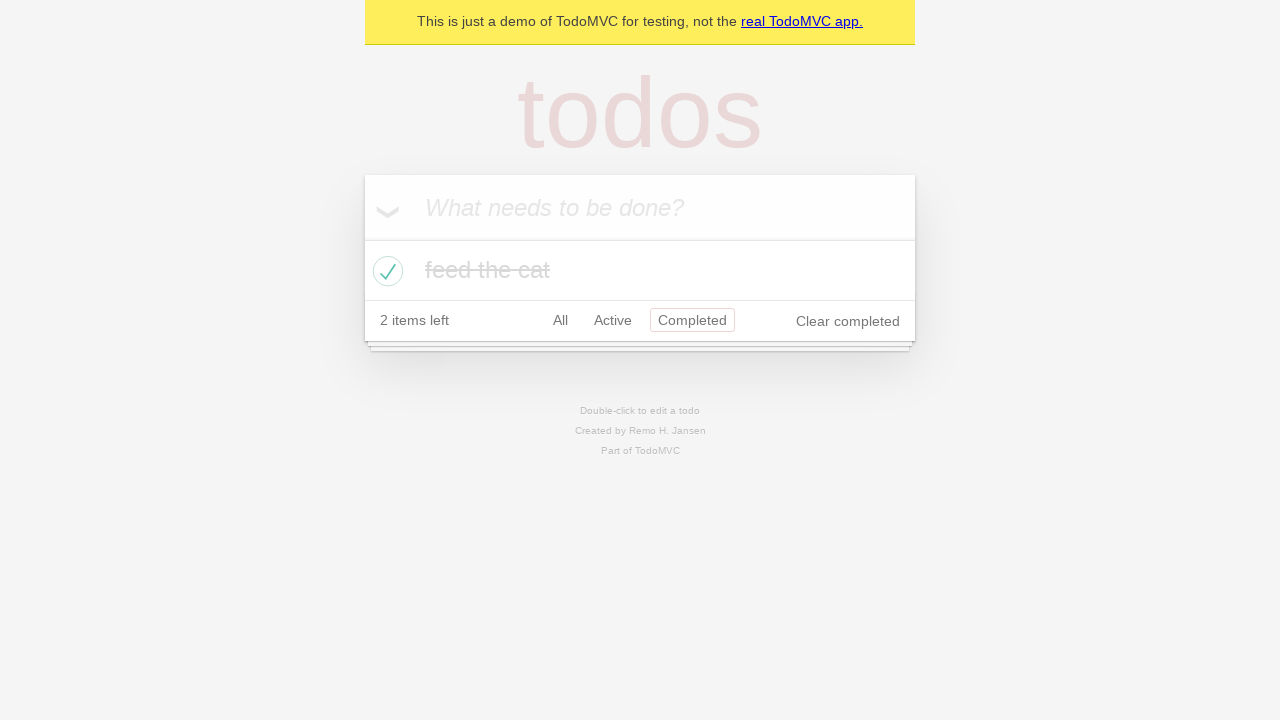

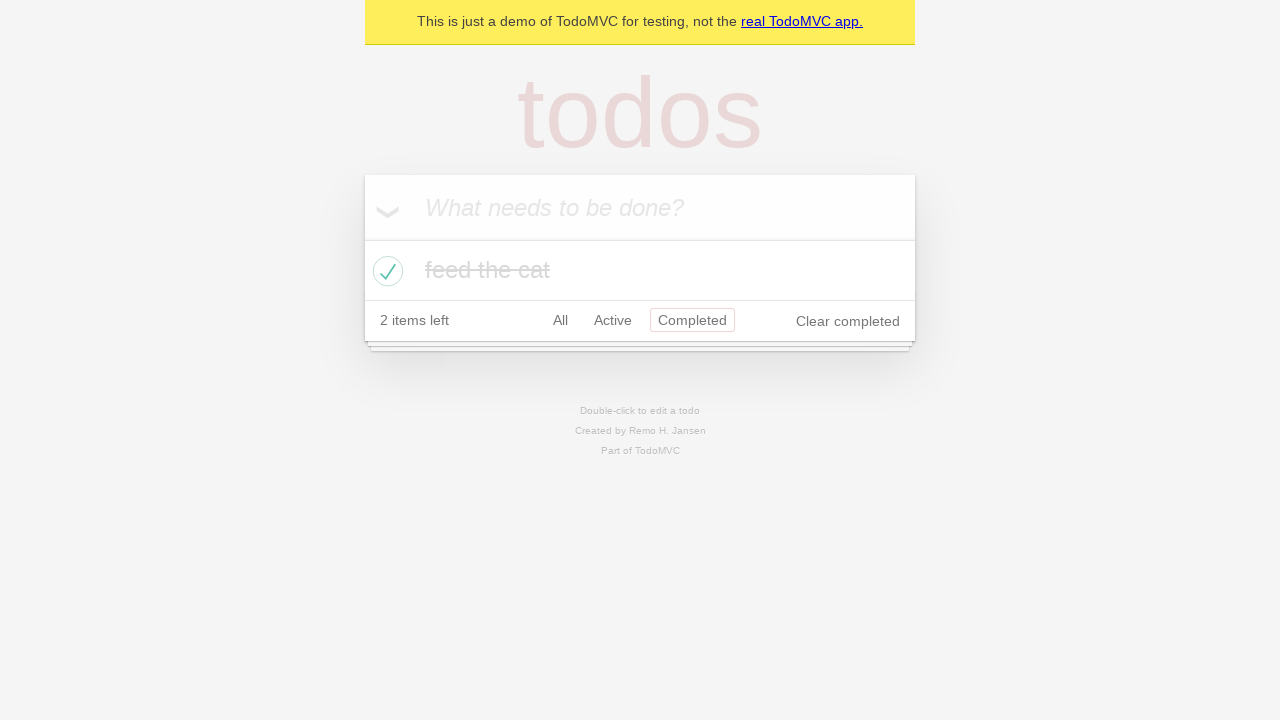